Tests finding a link by partial text (using a calculated mathematical value), clicking it, then filling out a registration form with personal information and submitting it.

Starting URL: http://suninjuly.github.io/find_link_text

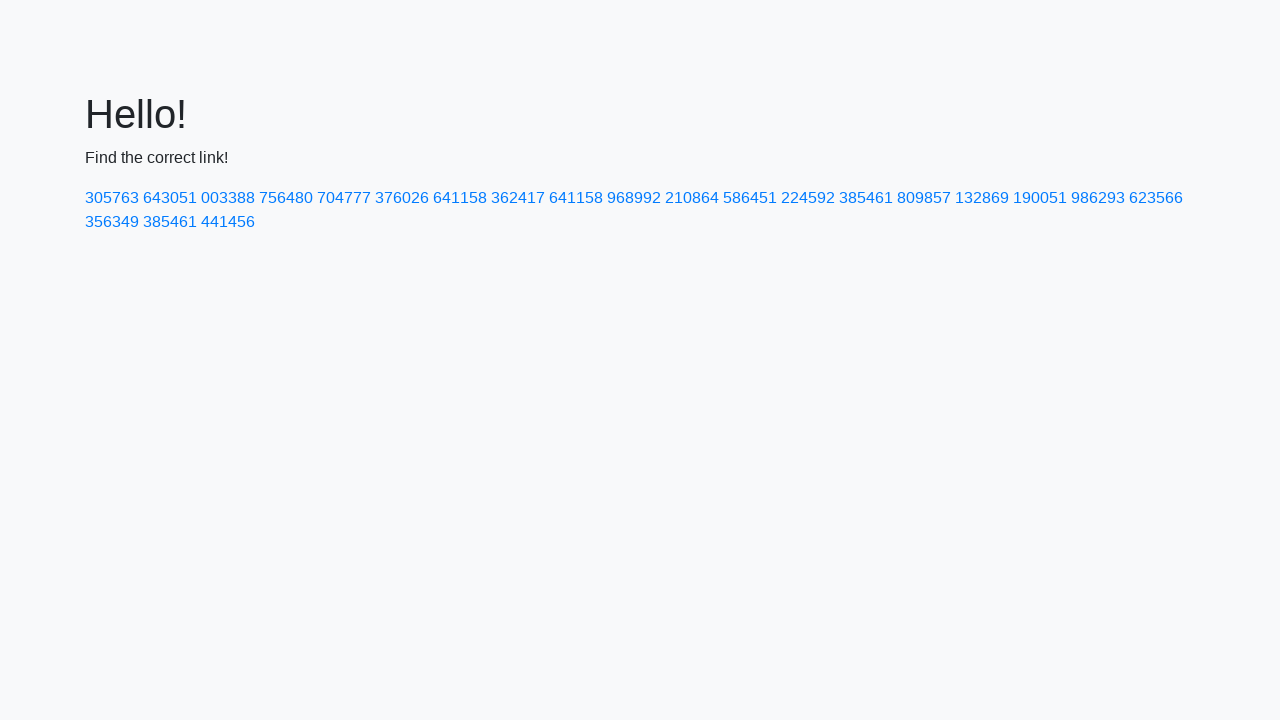

Clicked link with calculated text '224592' at (808, 198) on a:text-matches('224592')
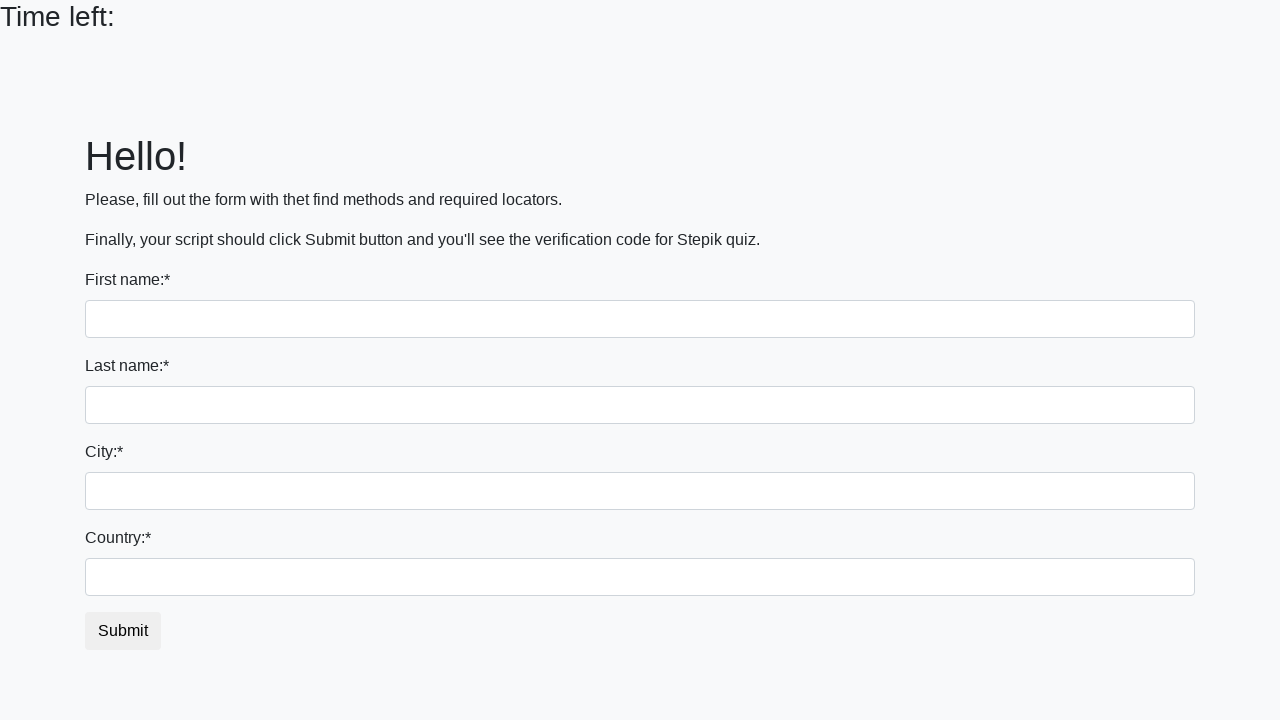

Filled first name field with 'Ivan' on input[name='first_name']
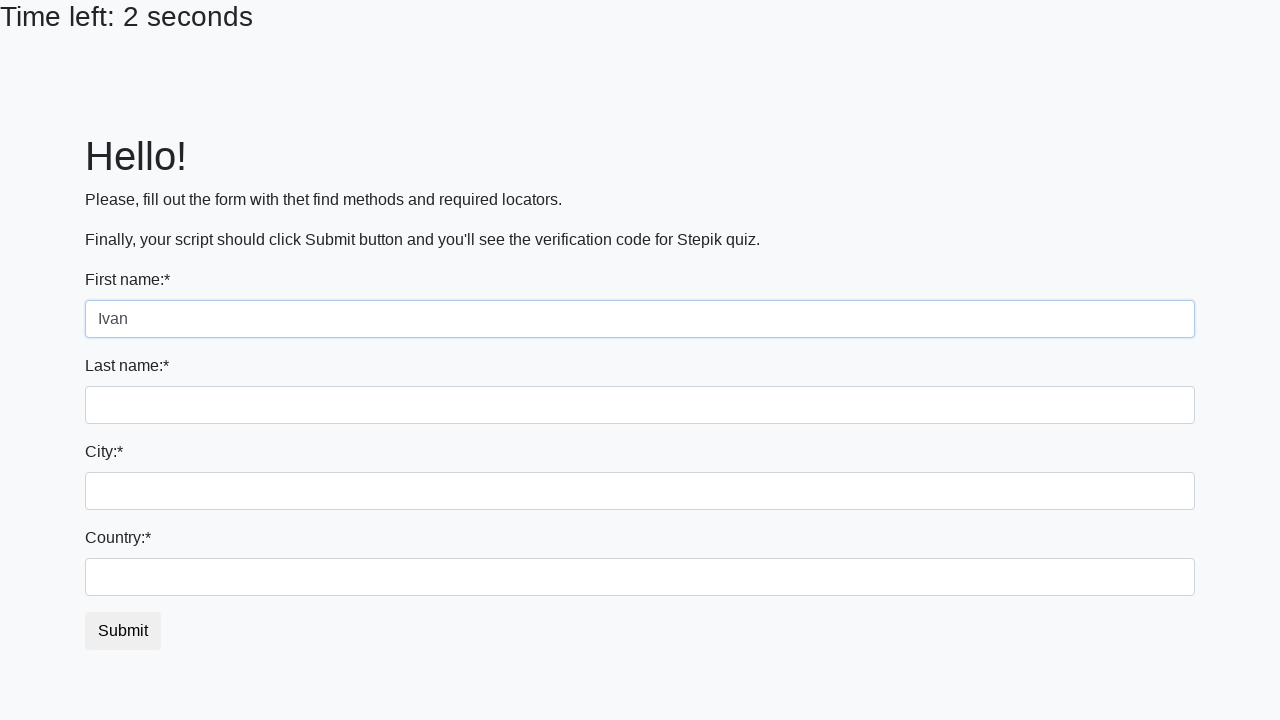

Filled last name field with 'Petrov' on input[name='last_name']
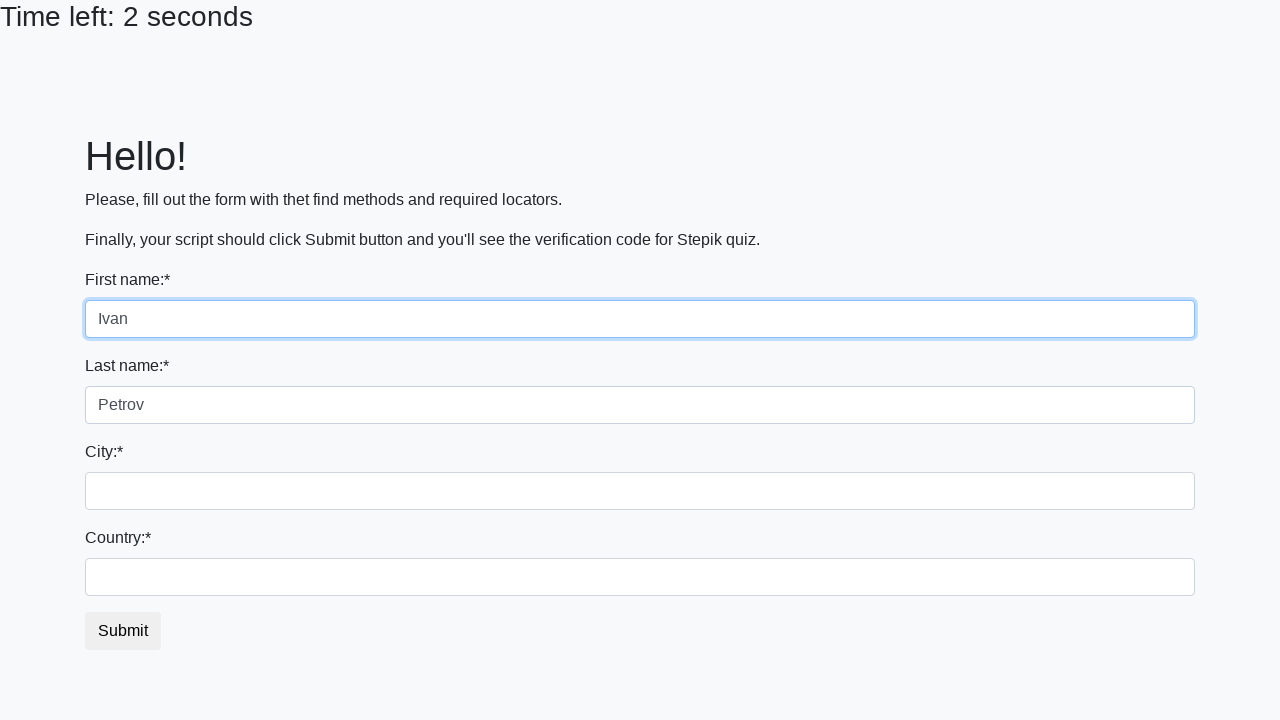

Filled city field with 'Smolensk' on .city
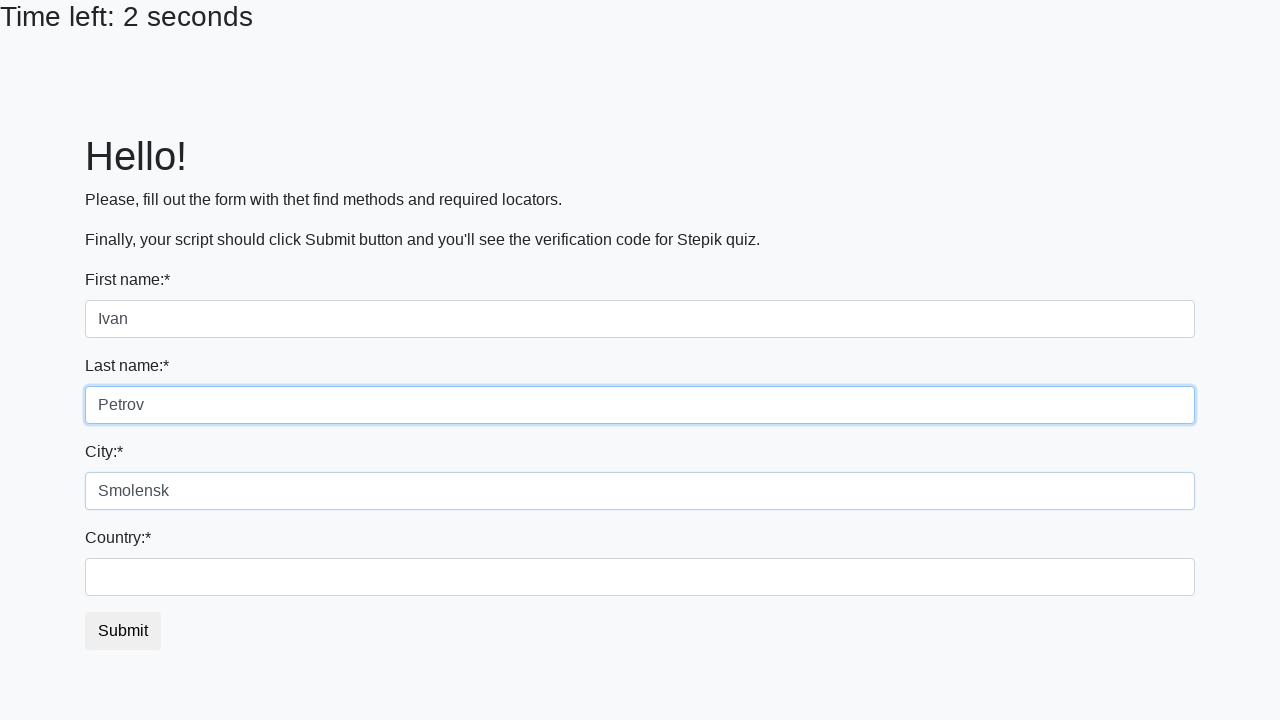

Filled country field with 'Russia' on #country
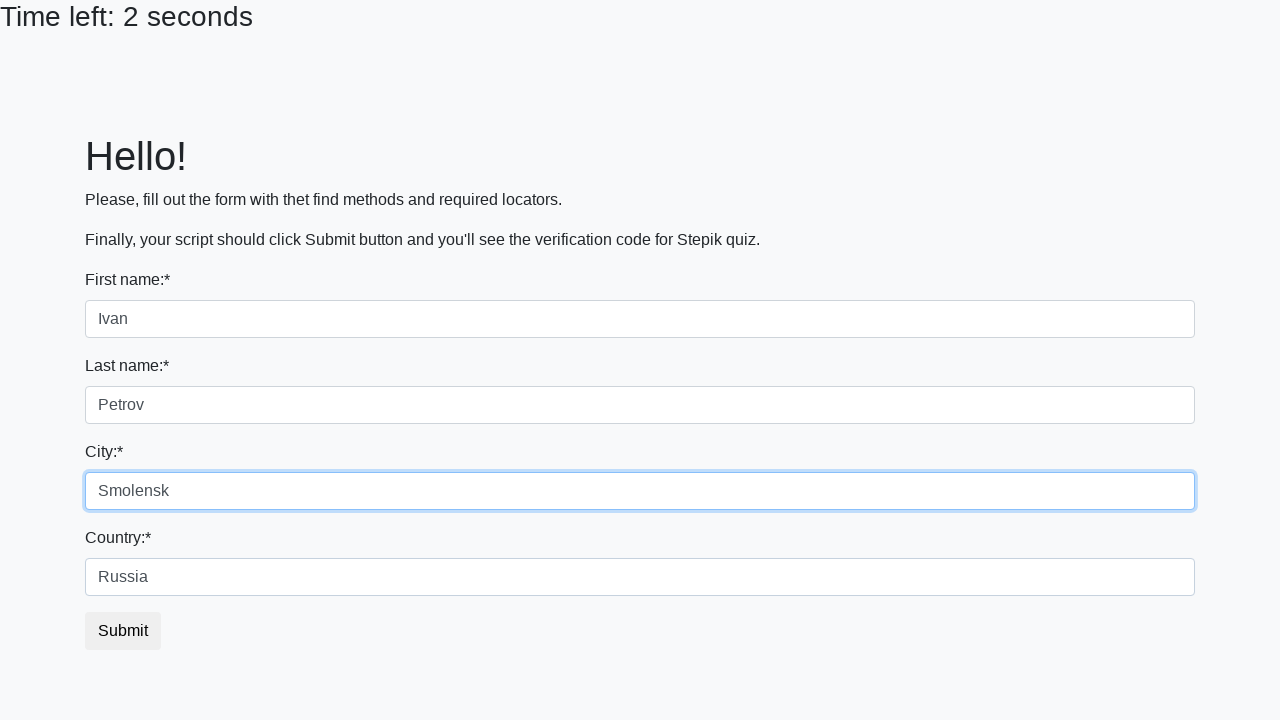

Clicked submit button to register at (123, 631) on button.btn
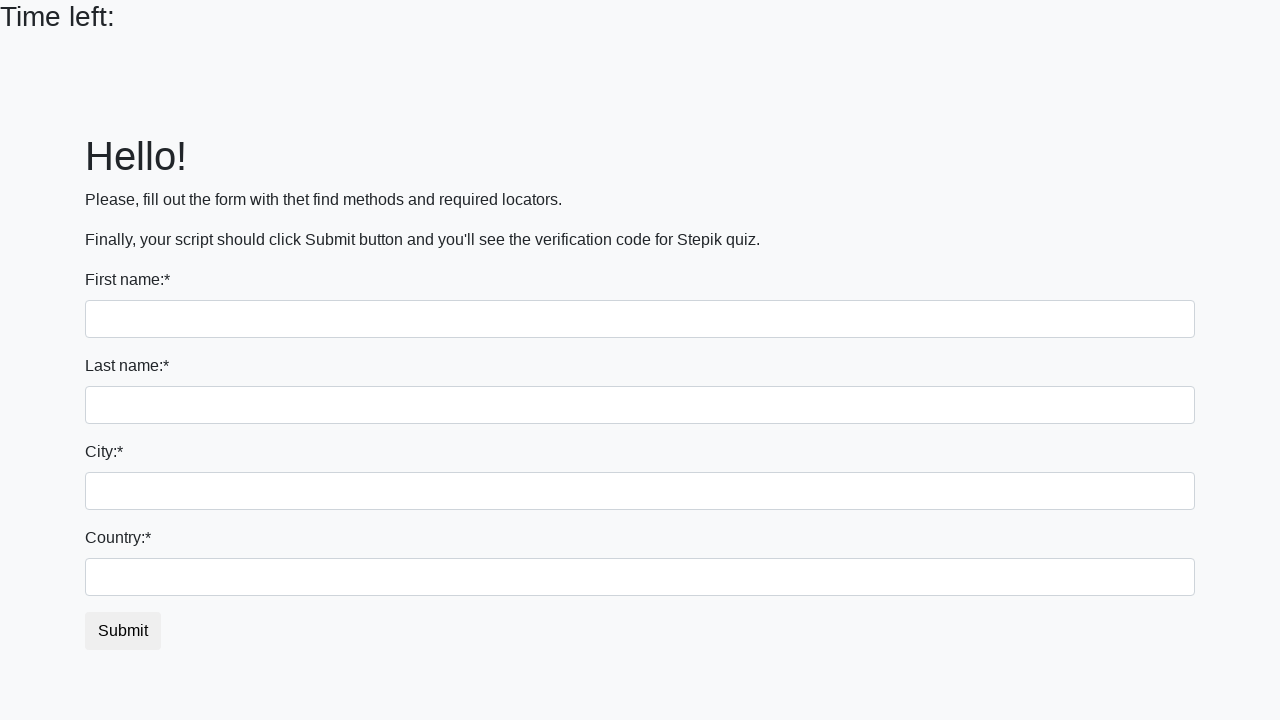

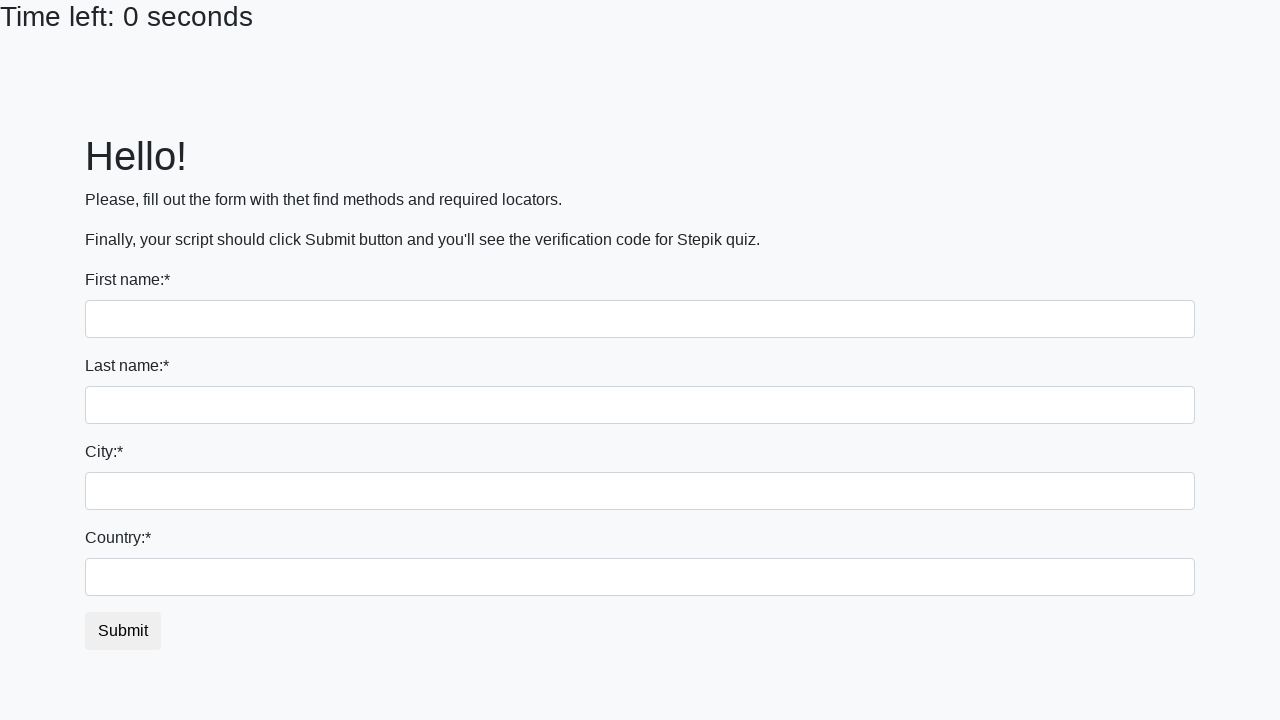